Tests mouse hover navigation through nested menu items and clicking on a sub-sub-item

Starting URL: https://demoqa.com/menu

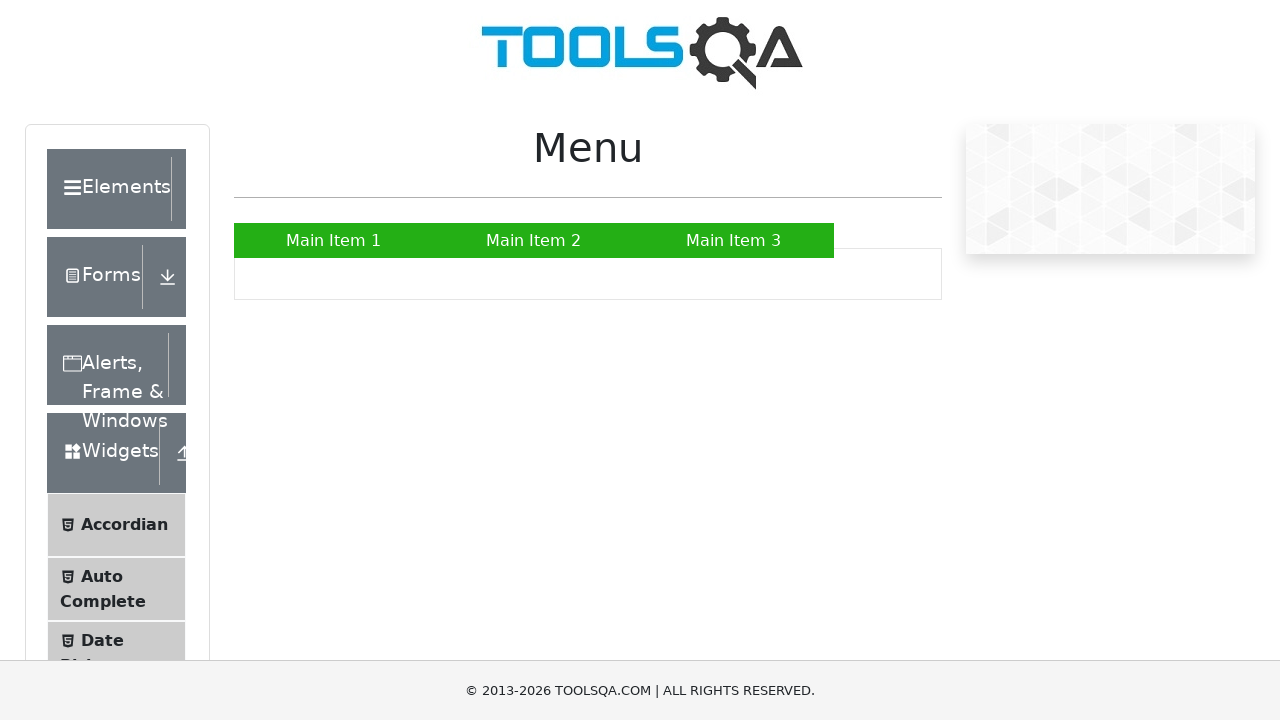

Direct click on 'Sub Sub Item 2' failed as expected (item not visible without hover) on //a[text()='Sub Sub Item 2']
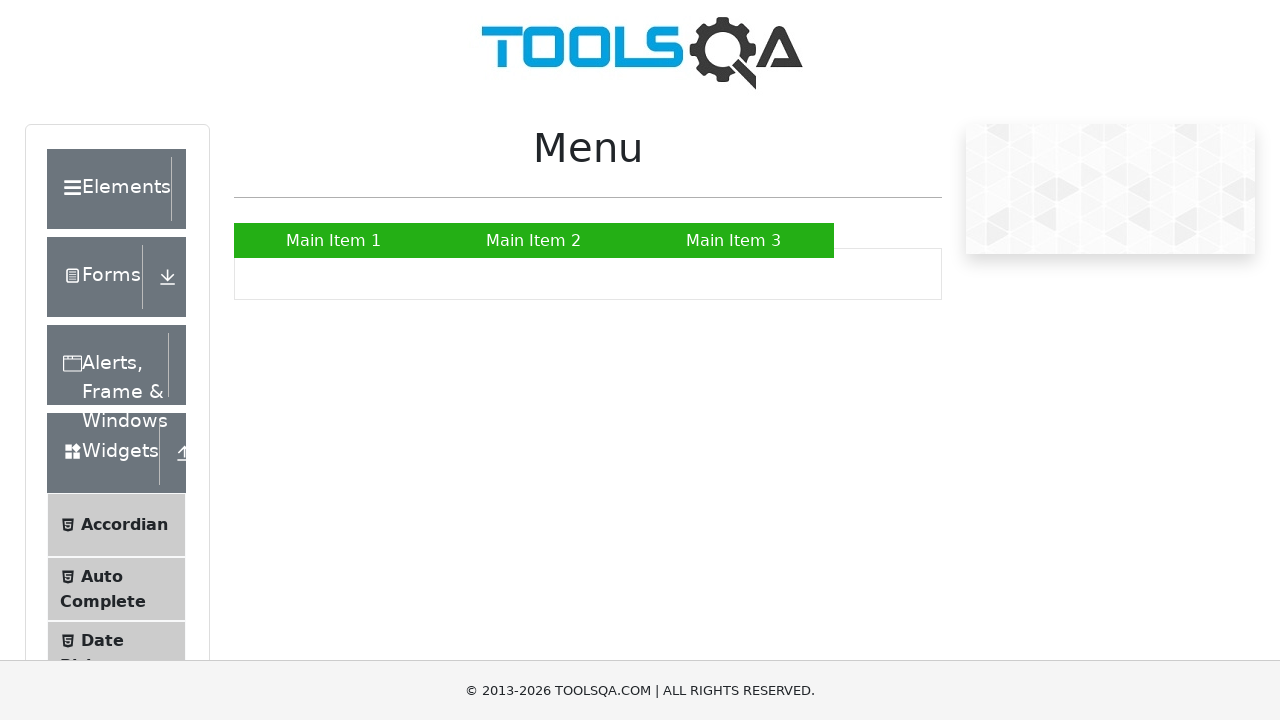

Located menu item locators for navigation
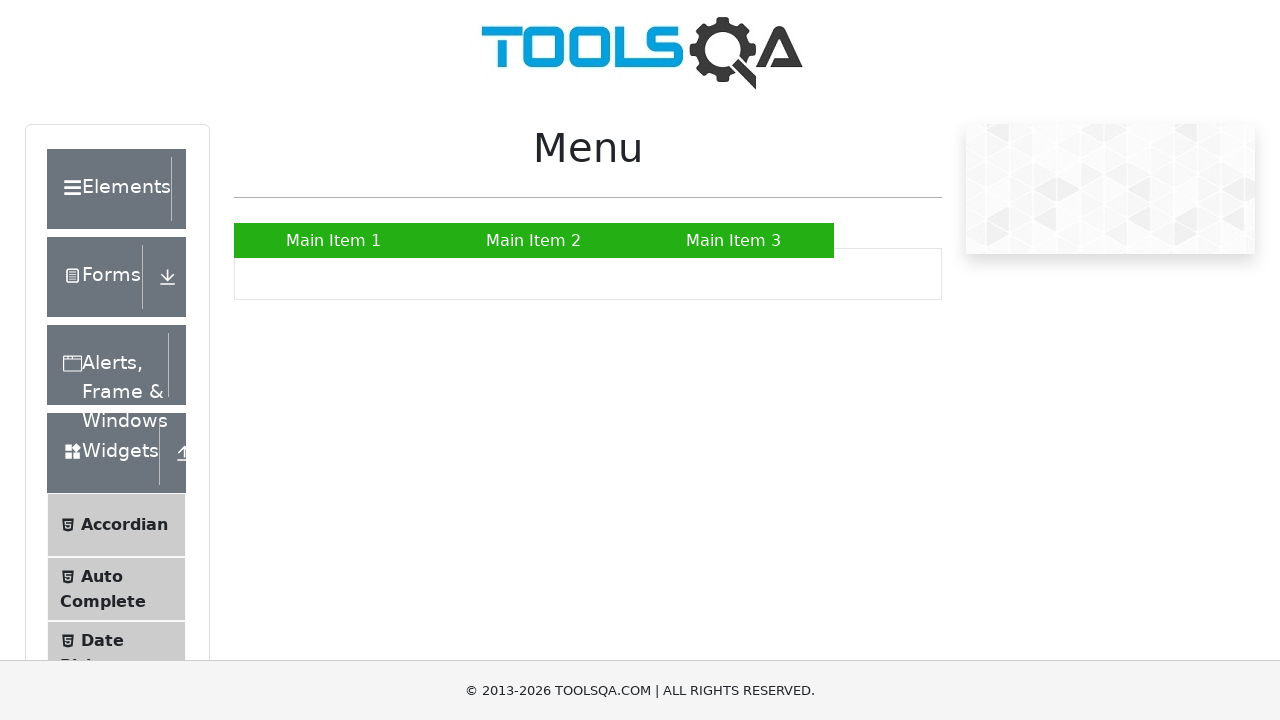

Hovered over 'Main Item 2' to reveal submenu at (534, 240) on xpath=//a[text()='Main Item 2']
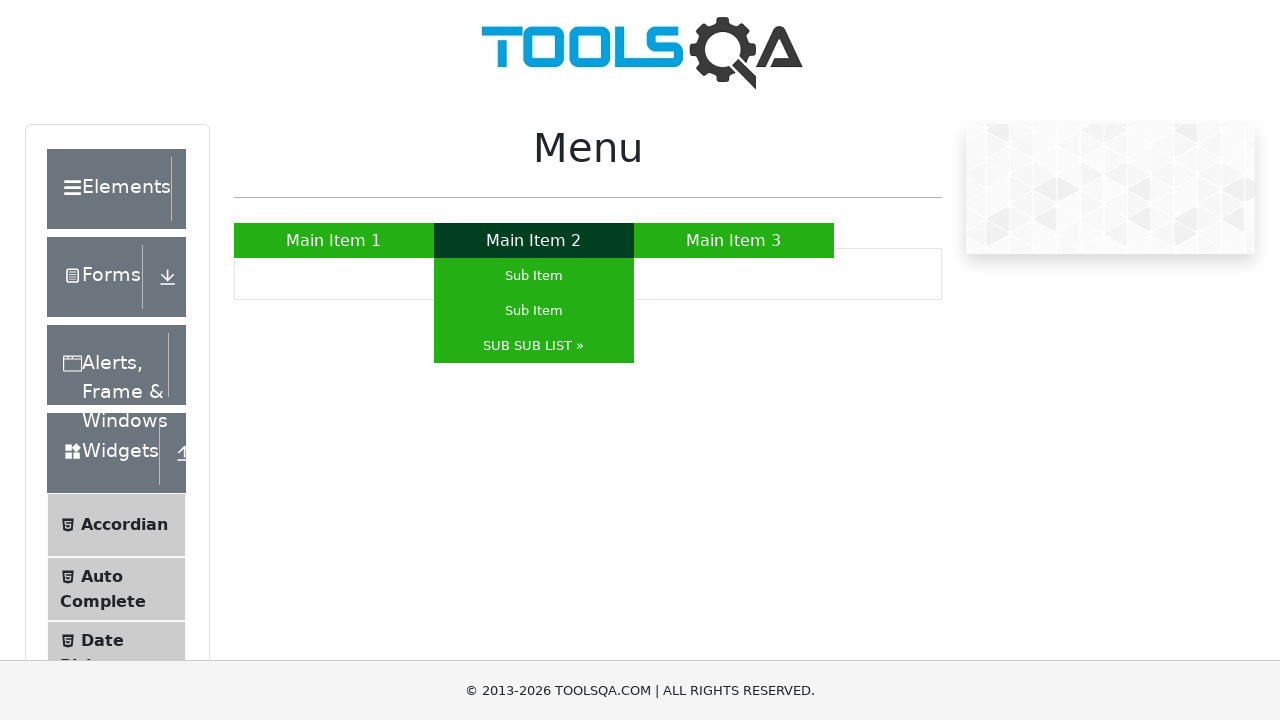

Waited 1 second for submenu to fully appear
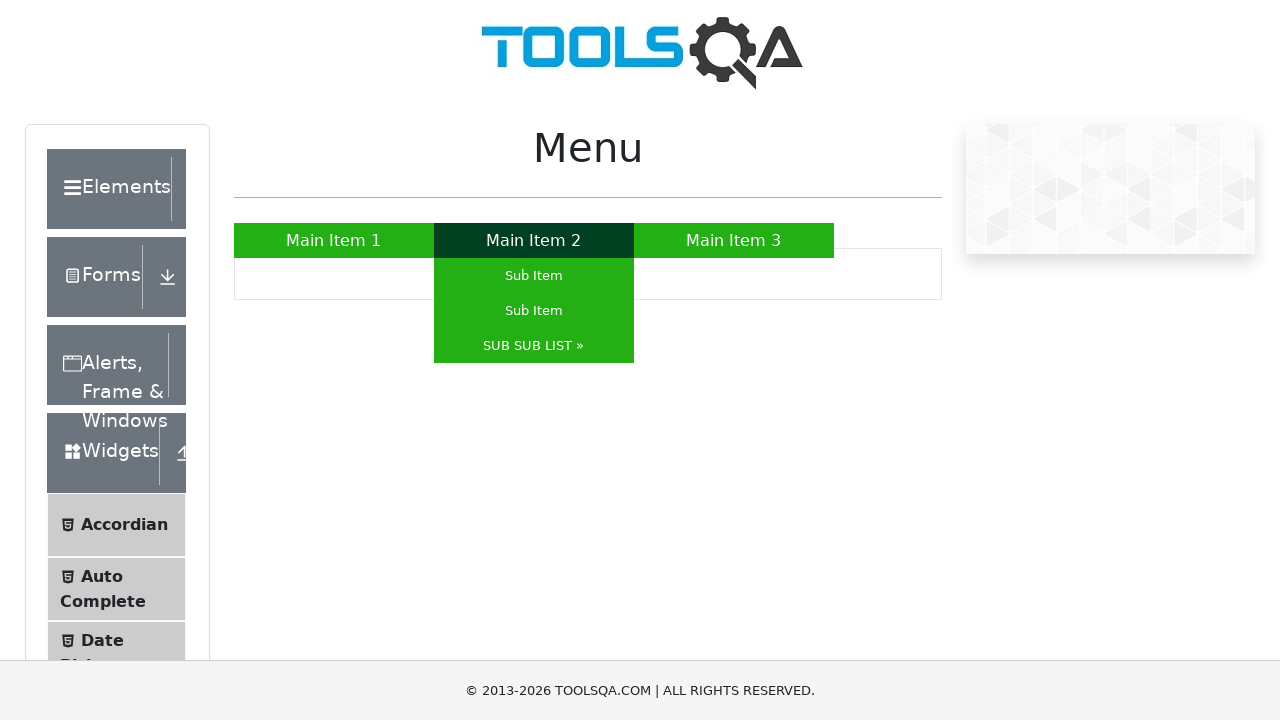

Hovered over 'SUB SUB LIST »' to reveal sub-submenu at (534, 346) on xpath=//a[text()='SUB SUB LIST »']
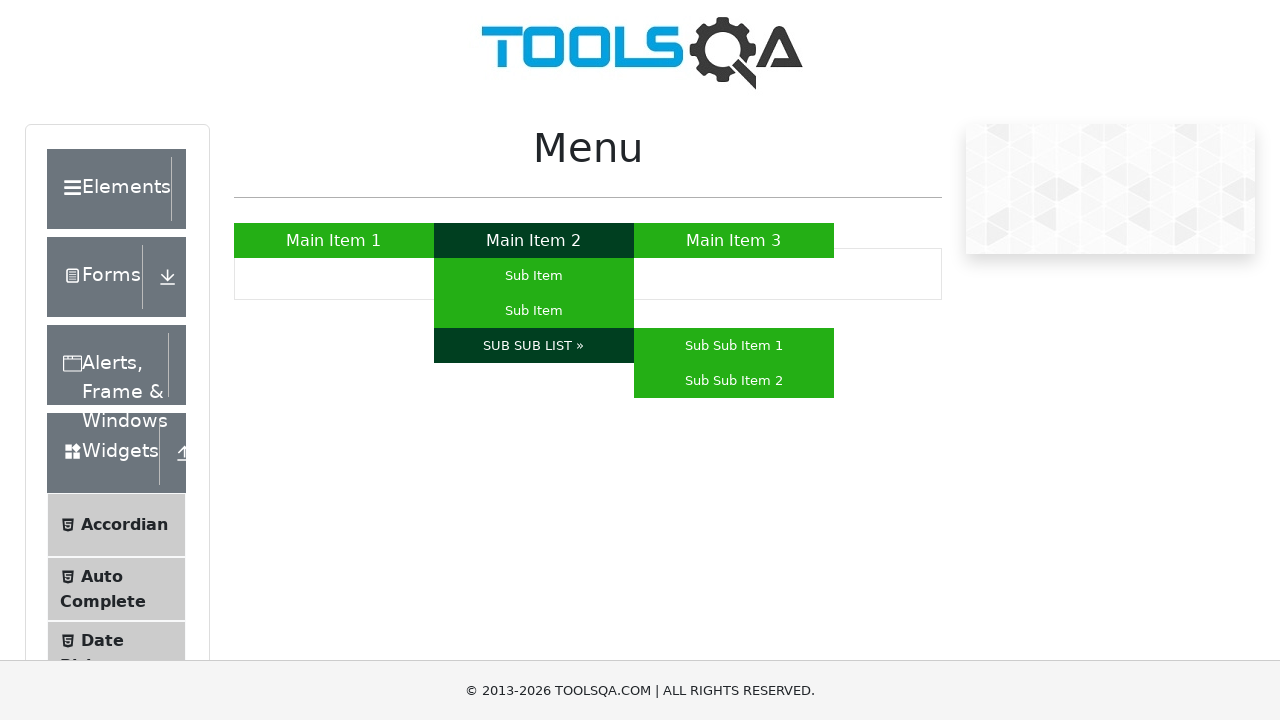

Clicked on 'Sub Sub Item 2' from nested menu at (734, 380) on xpath=//a[text()='Sub Sub Item 2']
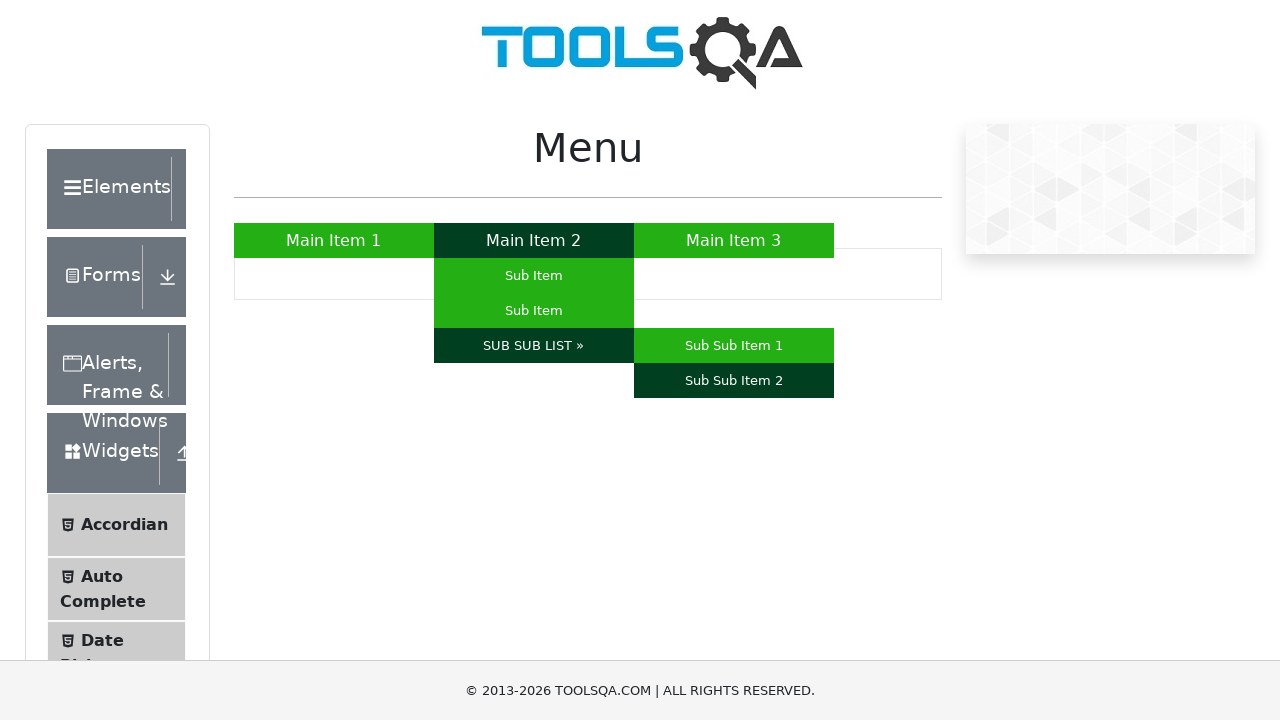

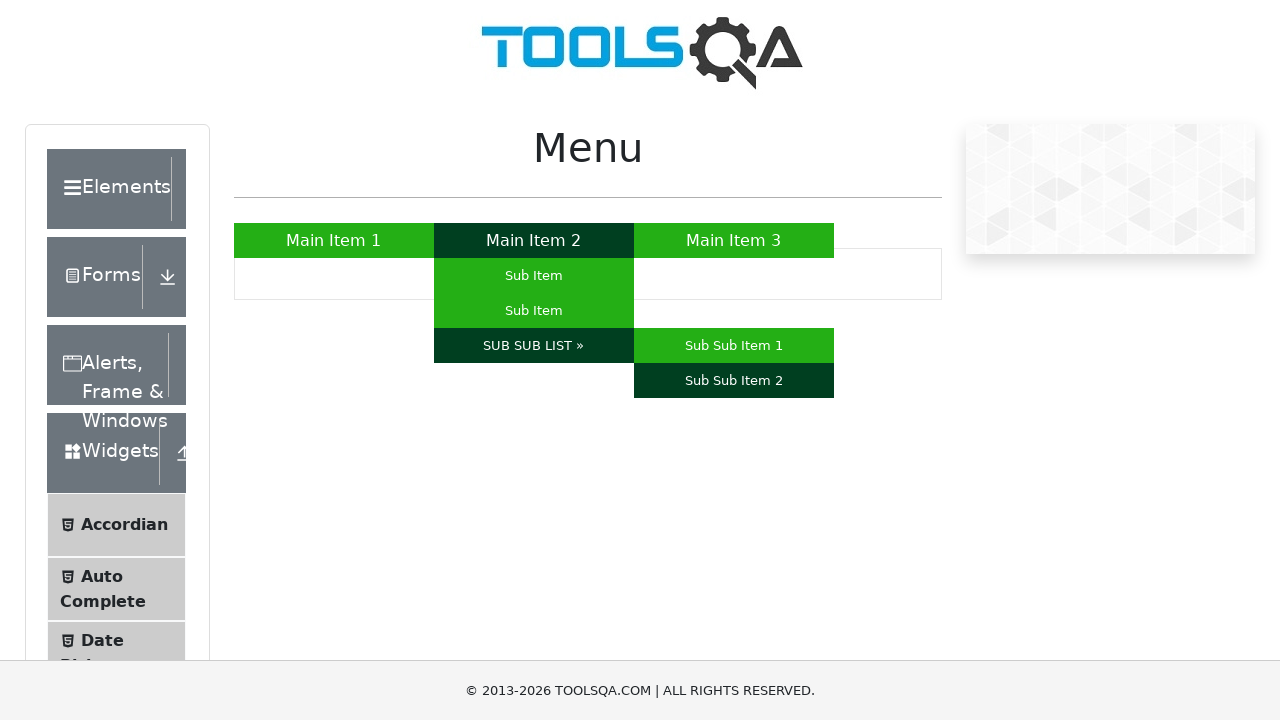